Tests window handling functionality by opening a new window, verifying titles and text content, and switching between windows

Starting URL: https://the-internet.herokuapp.com/windows

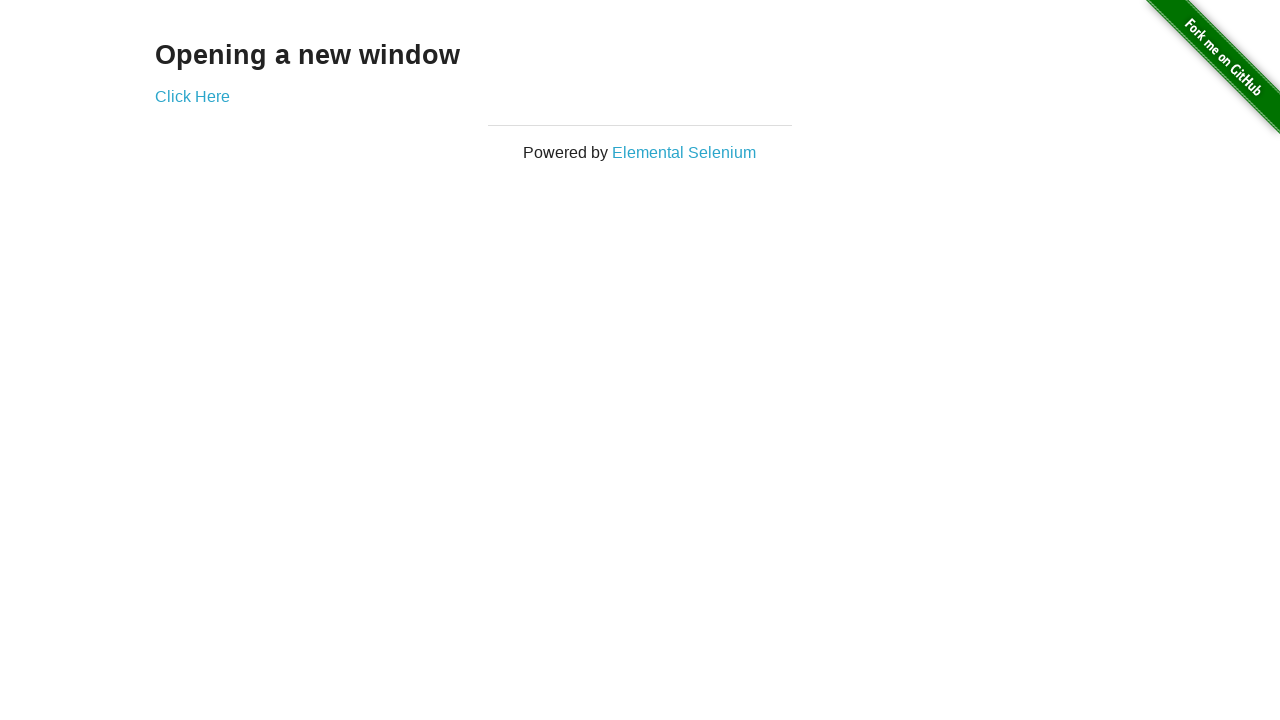

Stored initial page reference
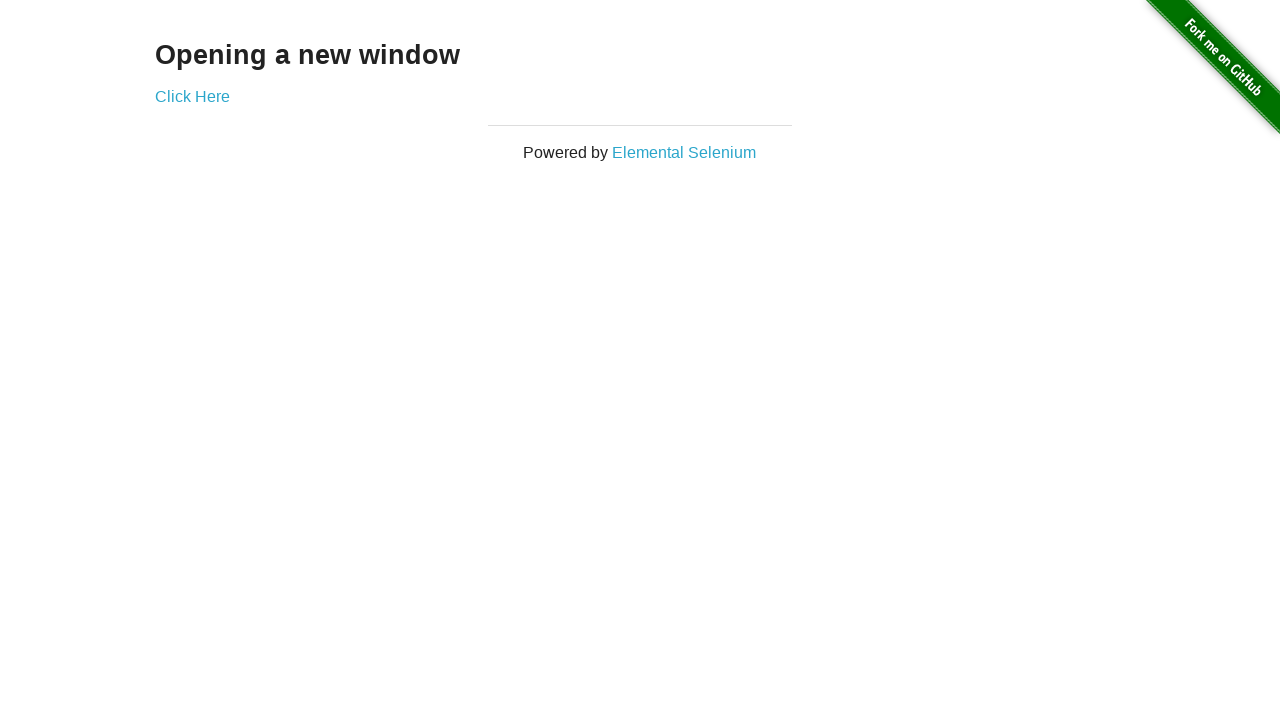

Retrieved heading text from first page
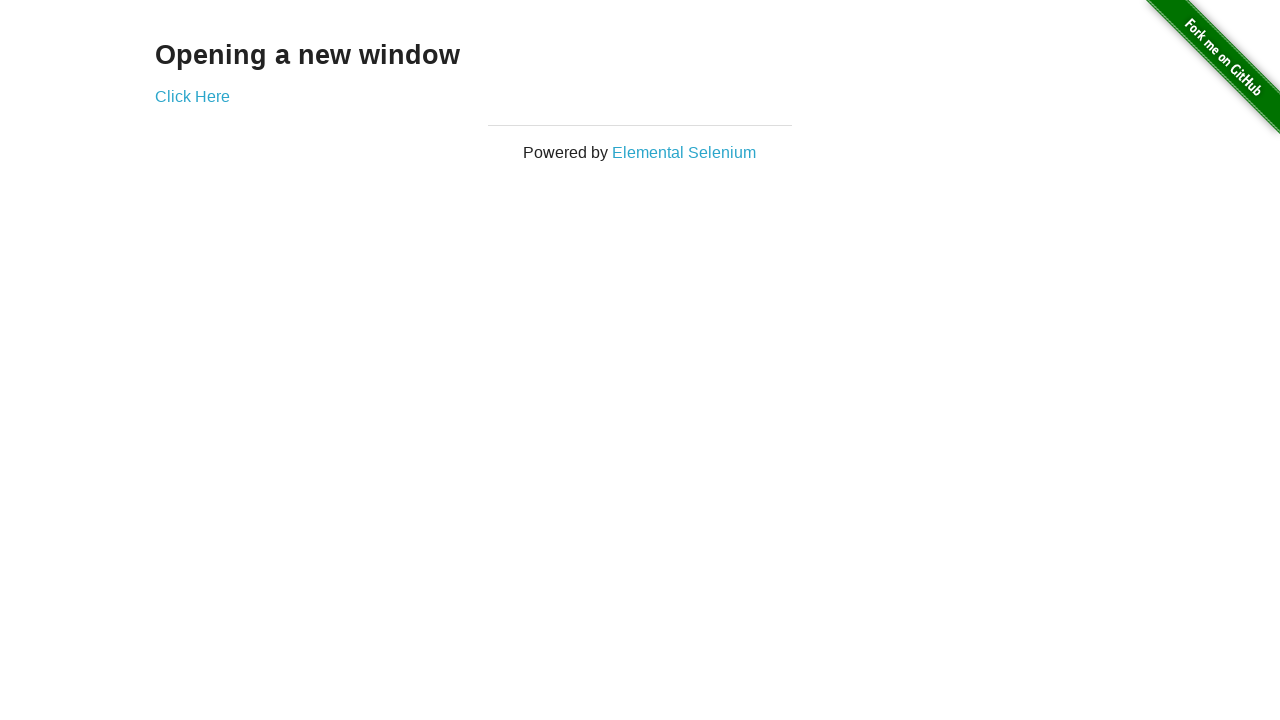

Verified heading text is 'Opening a new window'
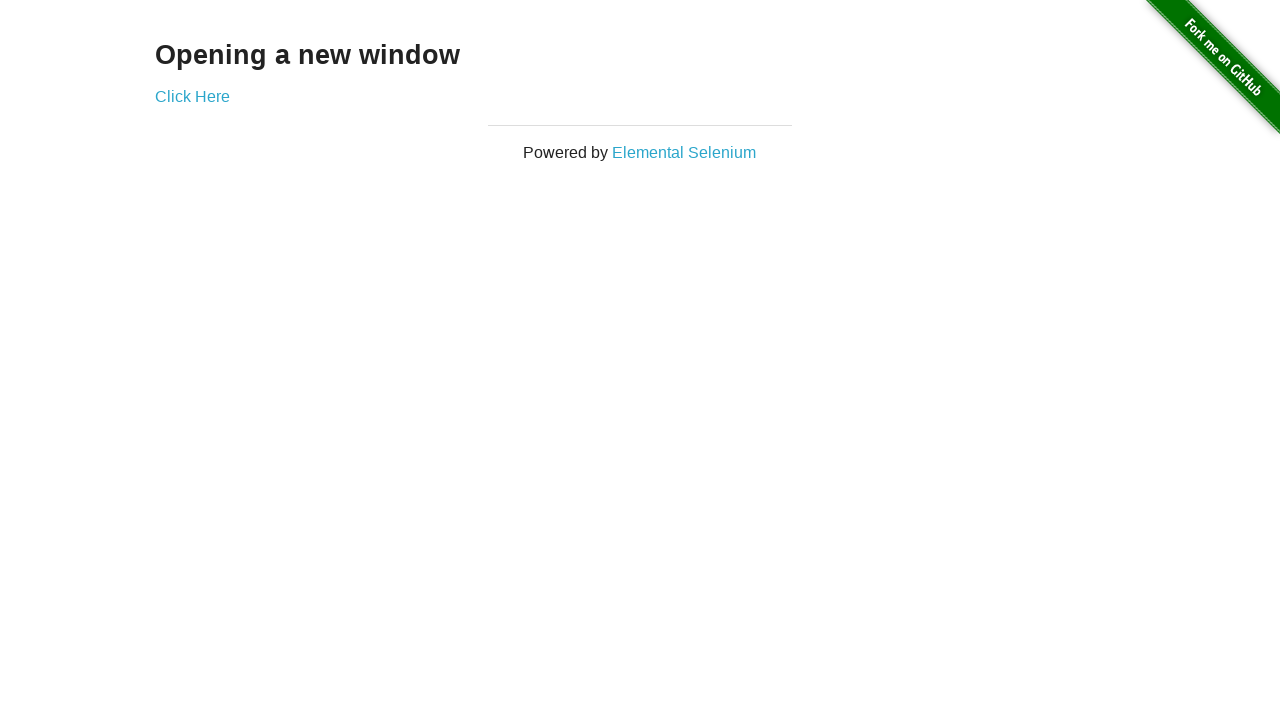

Verified initial page title is 'The Internet'
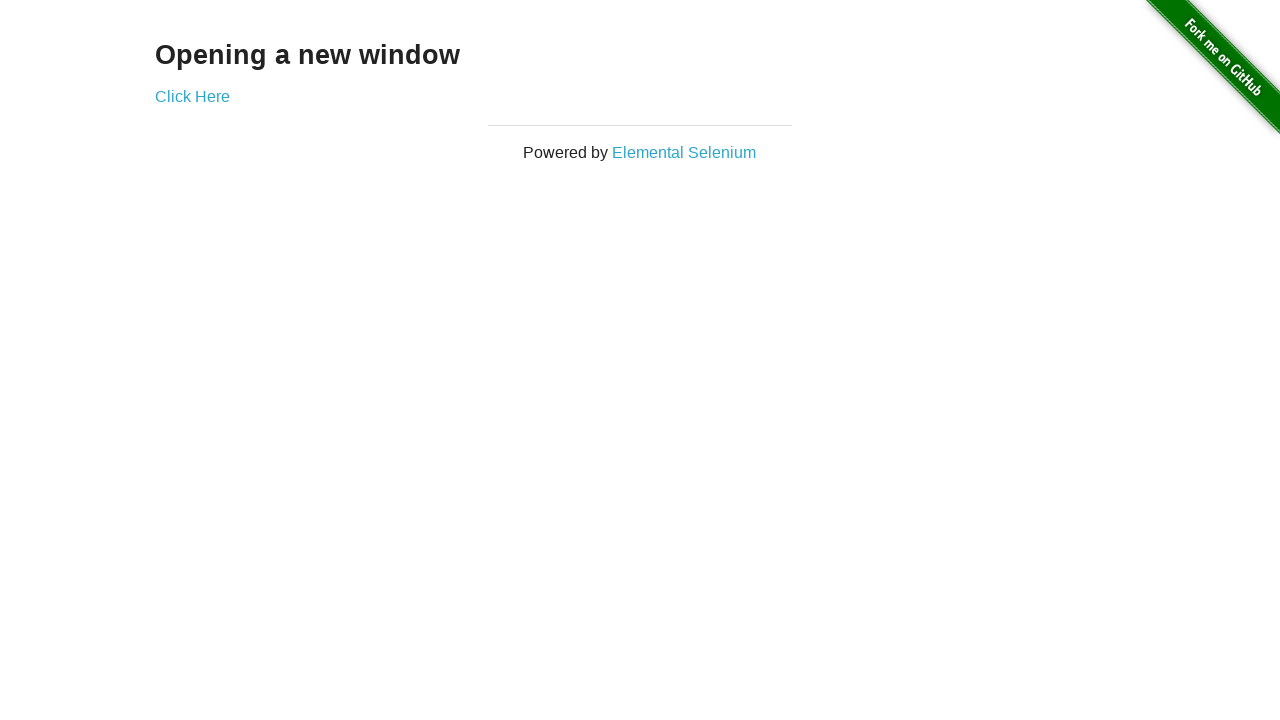

Clicked 'Click Here' button to open new window at (192, 96) on a[target='_blank']
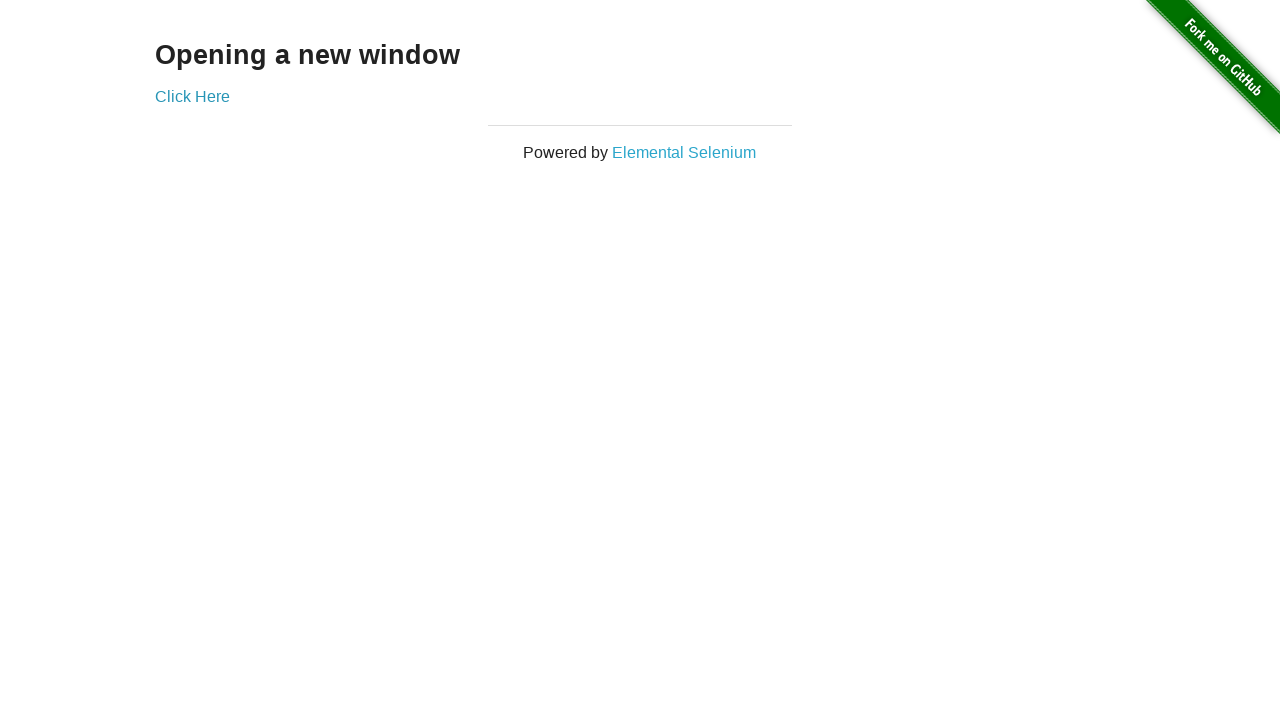

Captured new window/popup
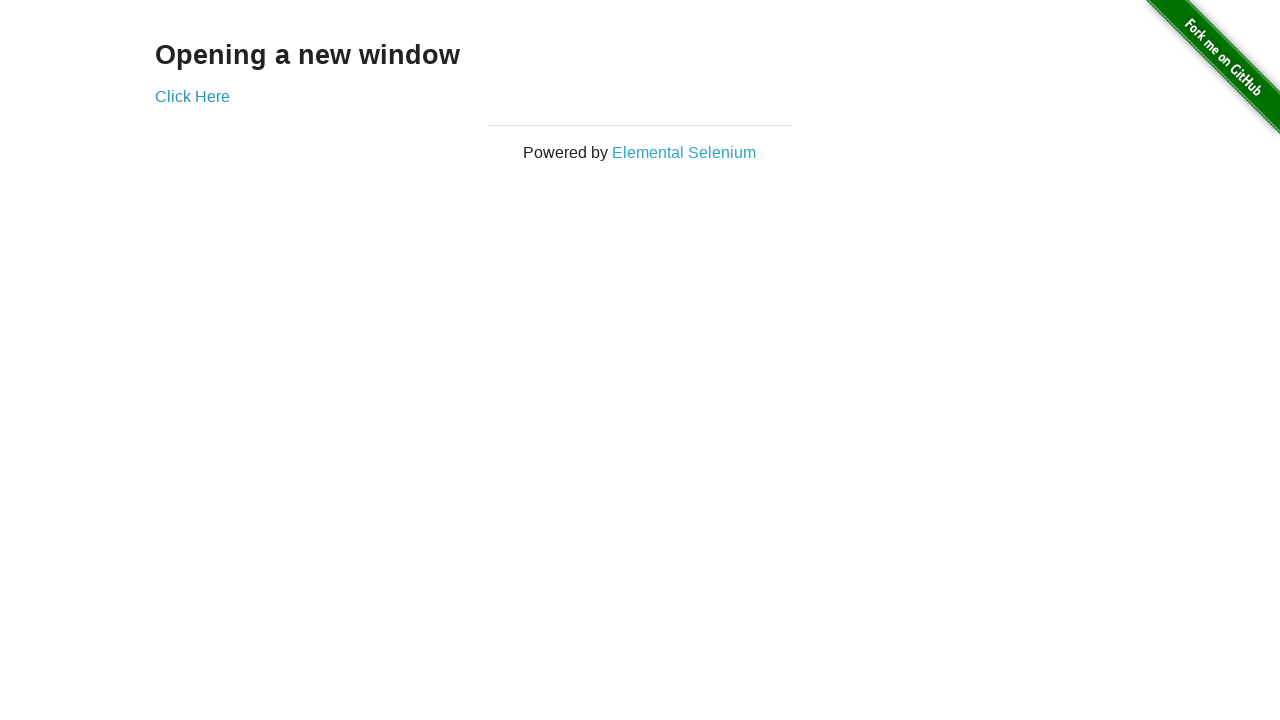

Verified new window title is 'New Window'
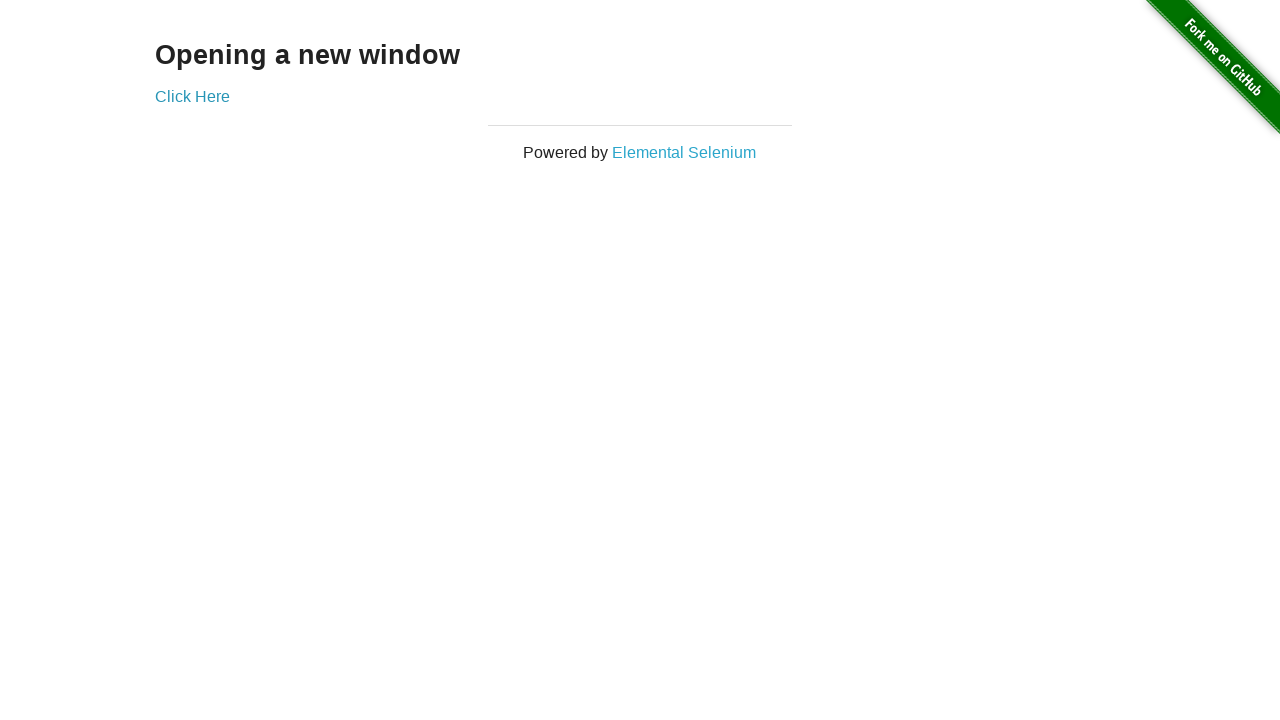

Switched back to initial window
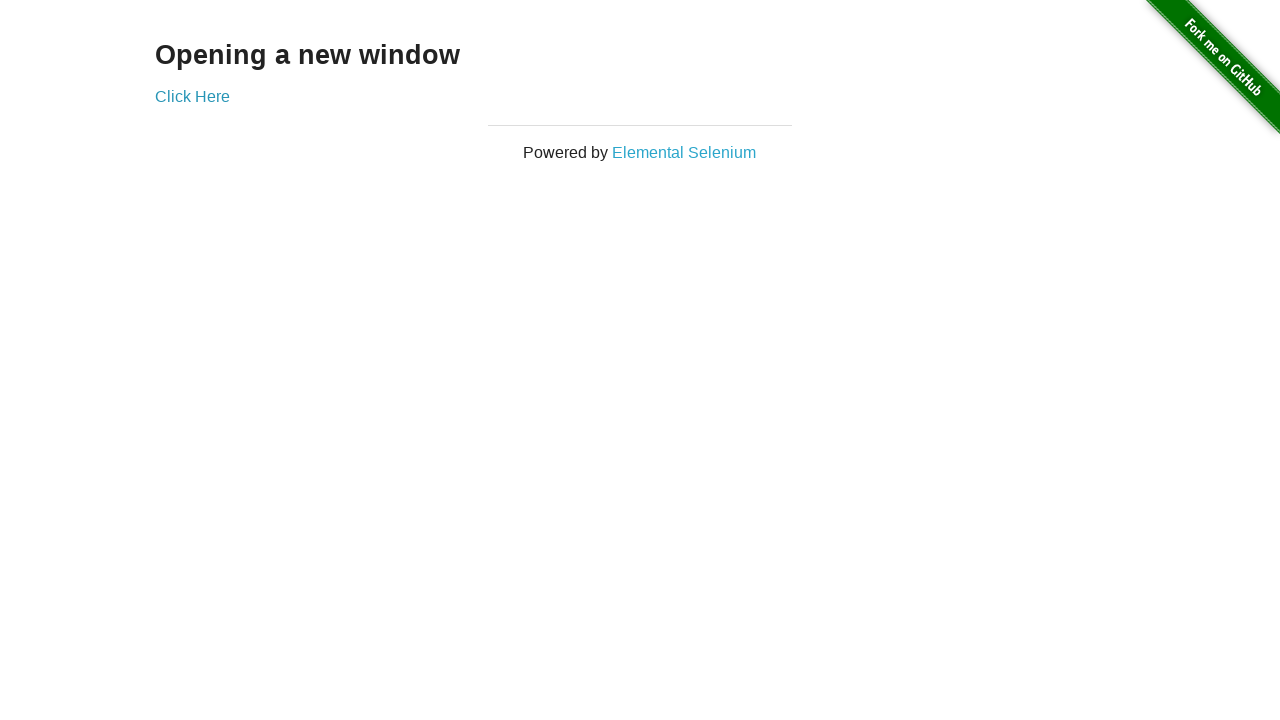

Verified initial window title is still 'The Internet'
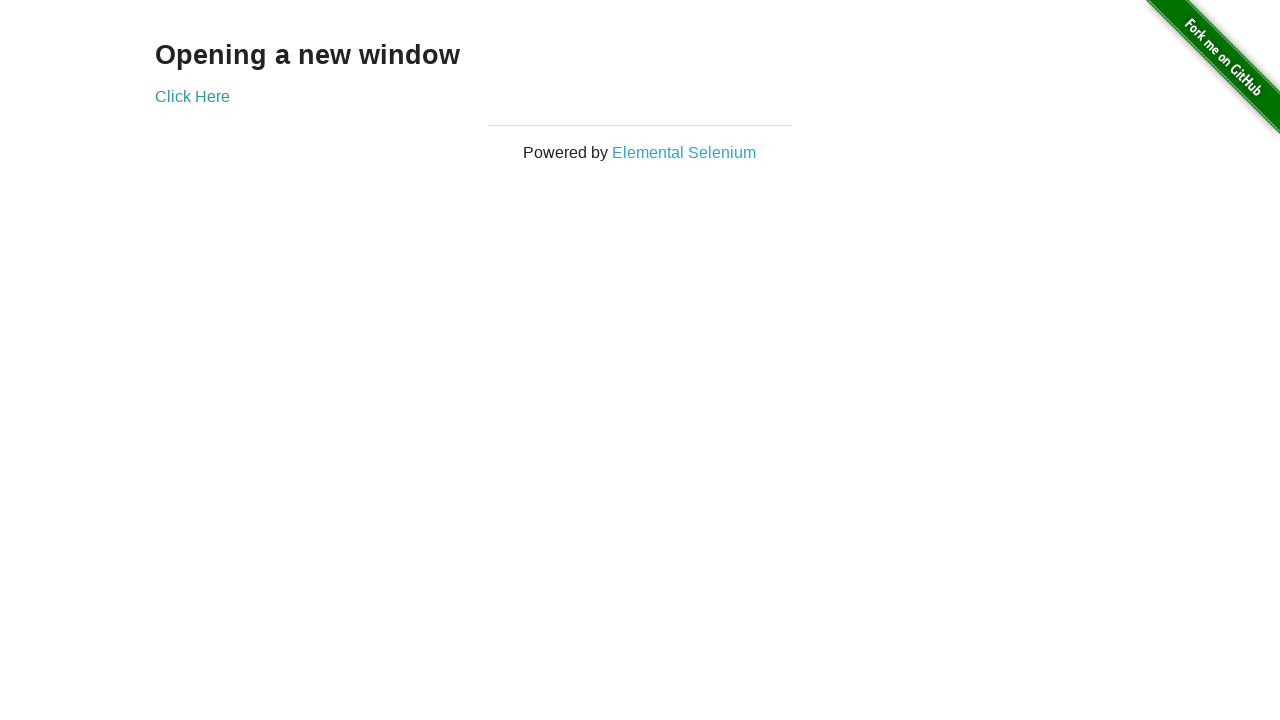

Switched to new window
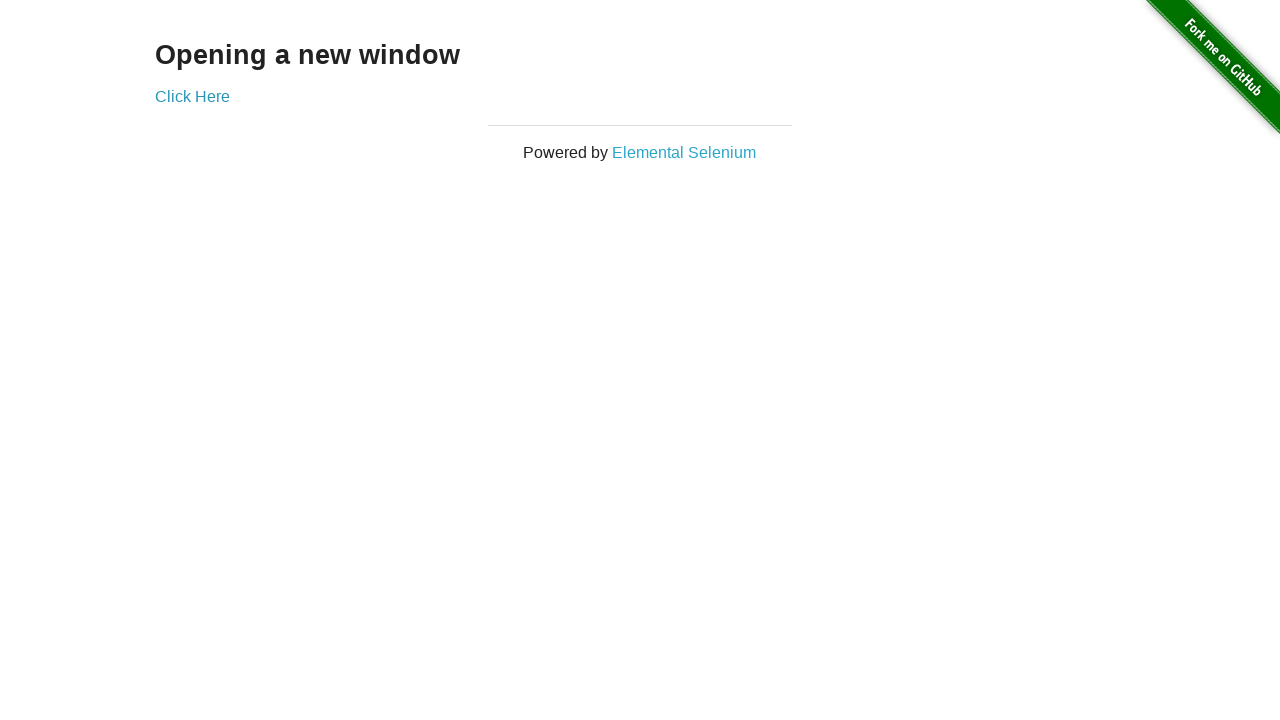

Switched back to initial window again
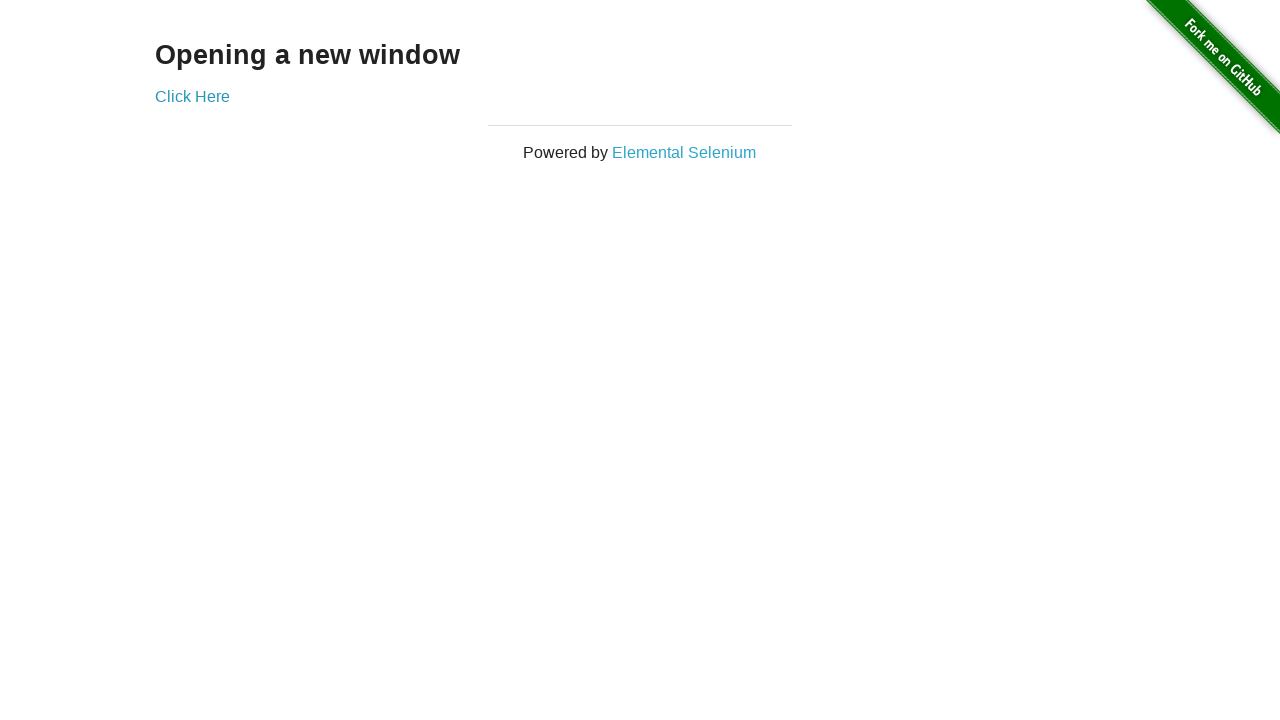

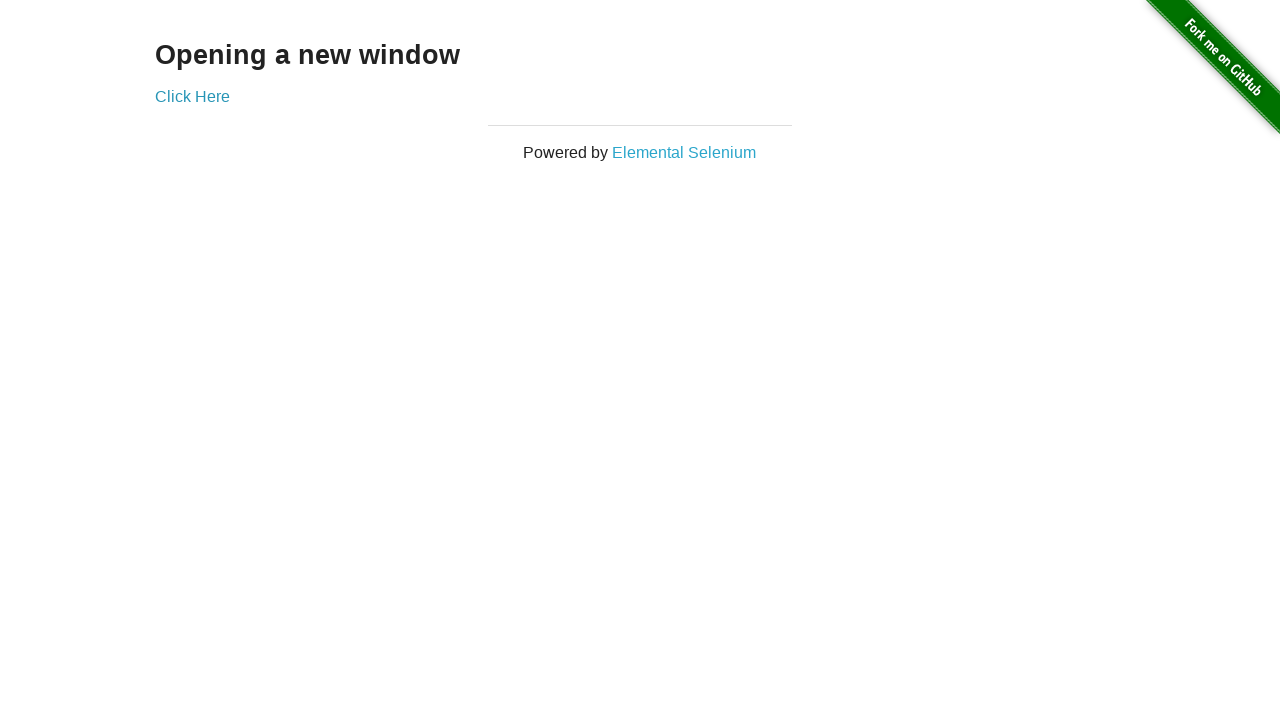